Validates tooltip functionality by hovering over an input field and checking if the tooltip appears via the aria-describedby attribute

Starting URL: https://jqueryui.com/tooltip/

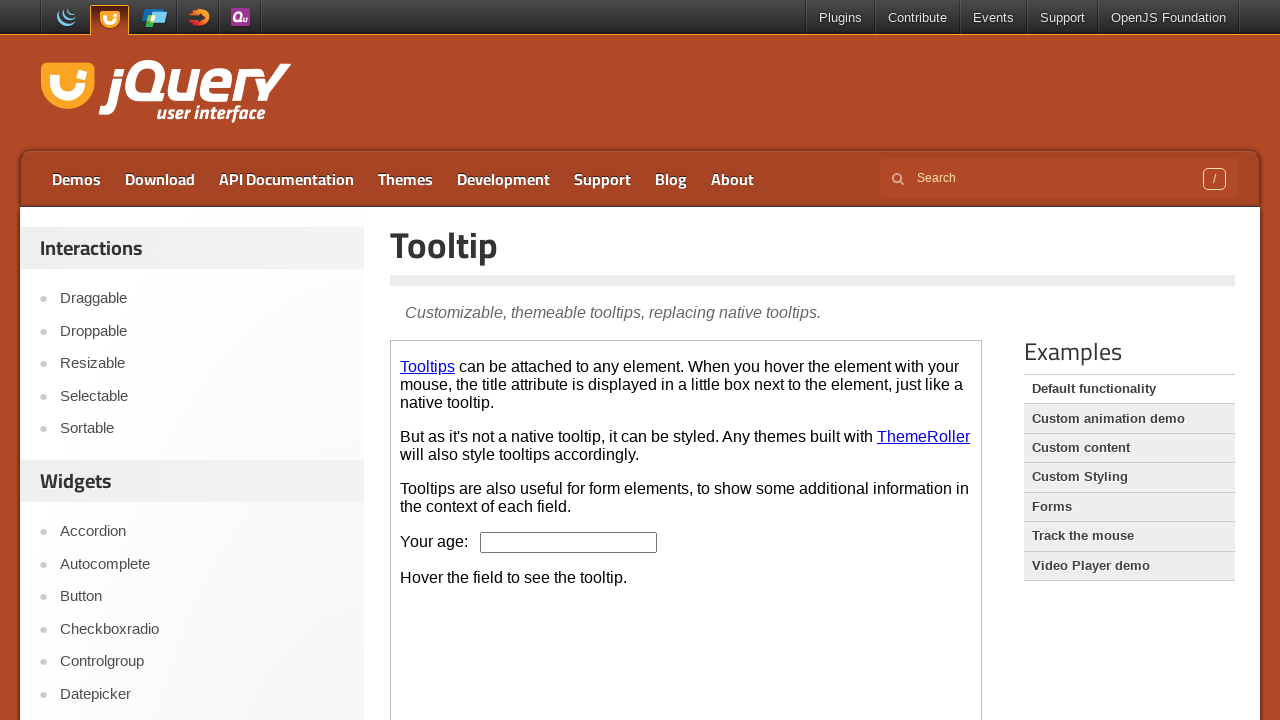

Located the demo iframe
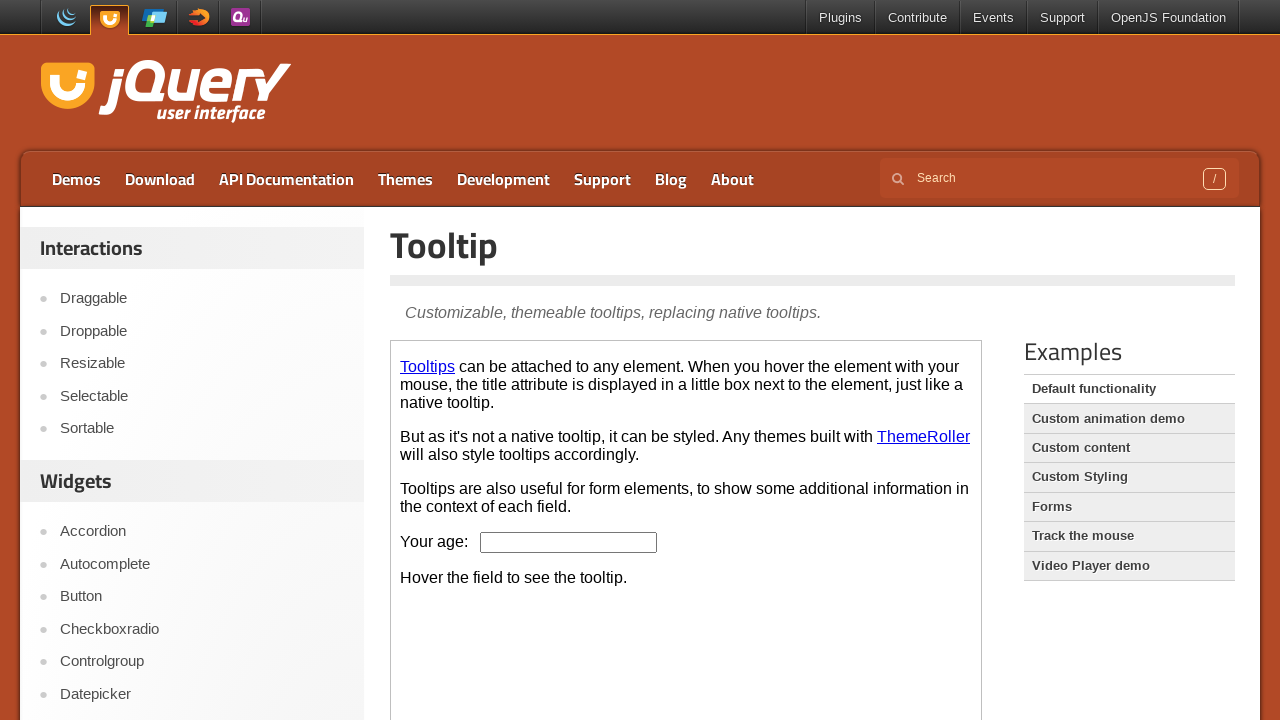

Hovered over the age input field to trigger tooltip at (569, 542) on .demo-frame >> internal:control=enter-frame >> #age
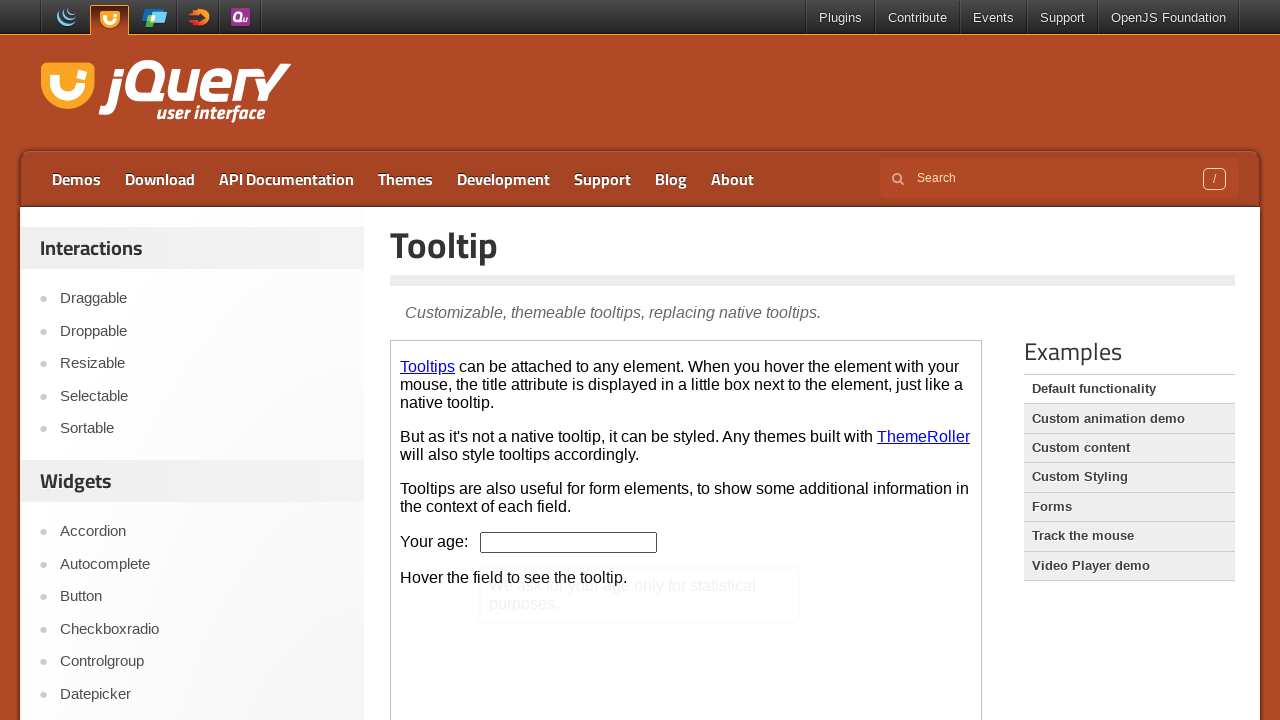

Waited 500ms for tooltip to appear
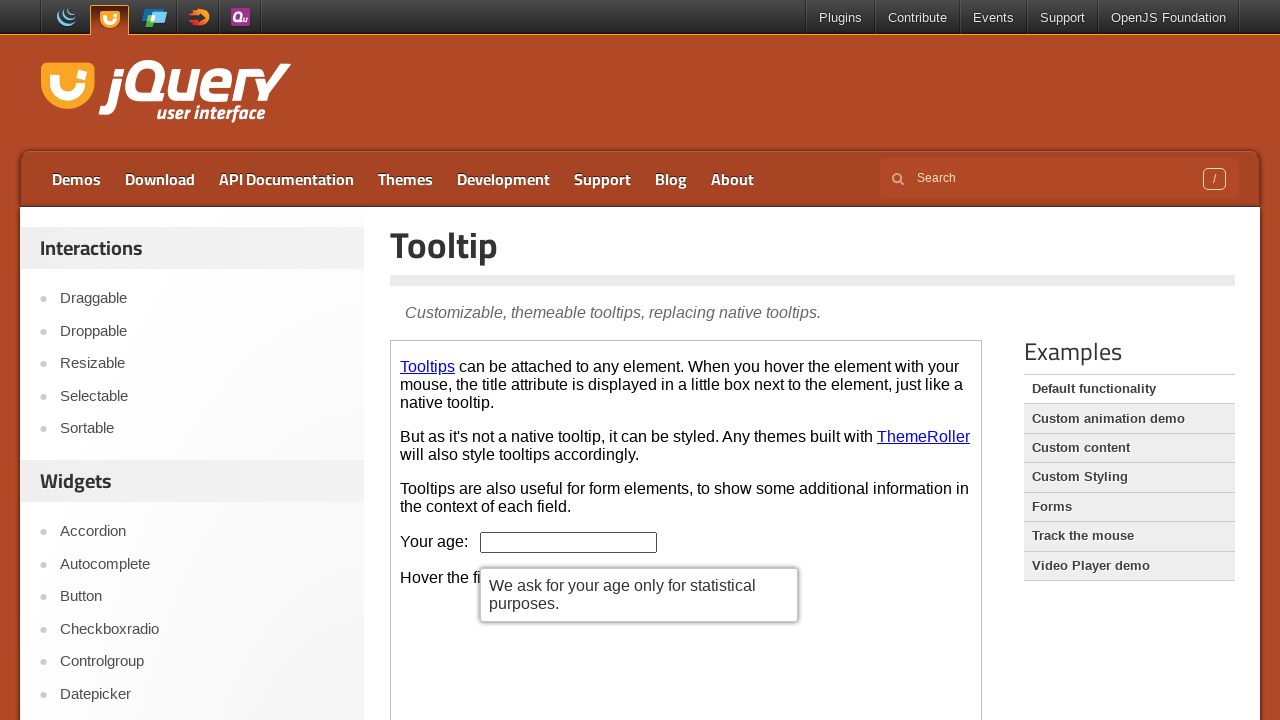

Retrieved aria-describedby attribute from age input field
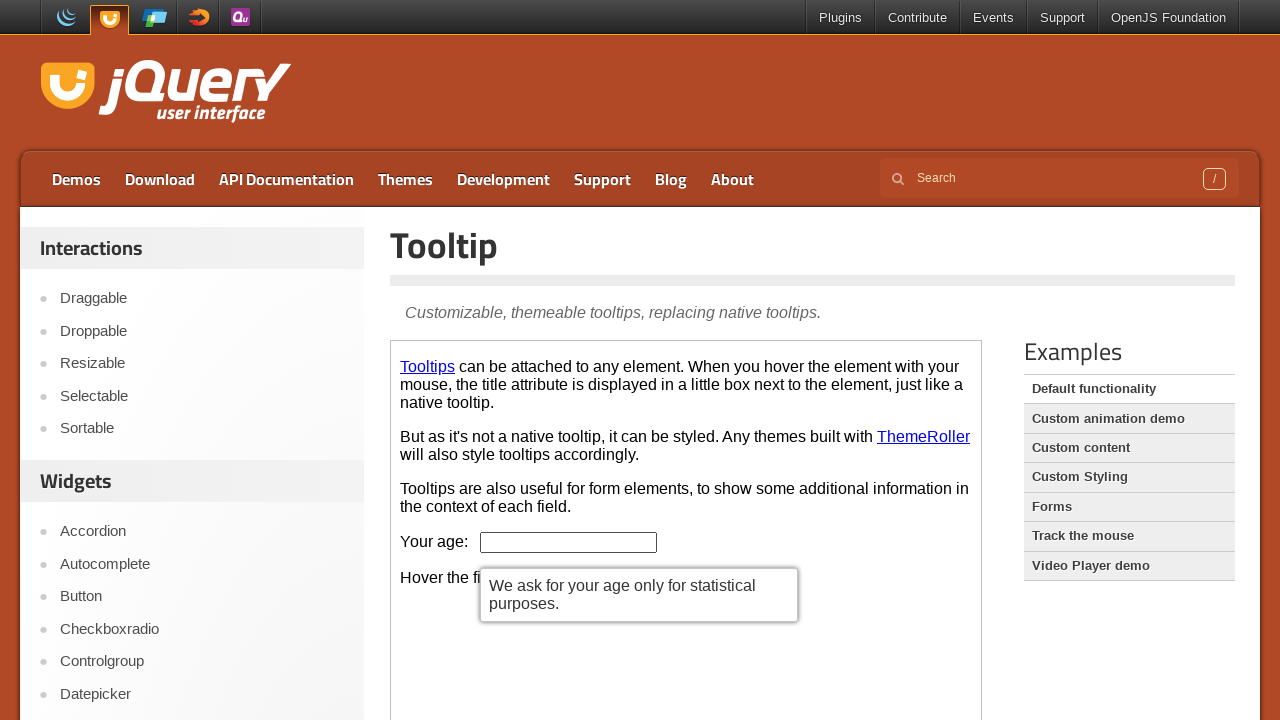

Tooltip is displayed - aria-describedby attribute contains ui-id- prefix
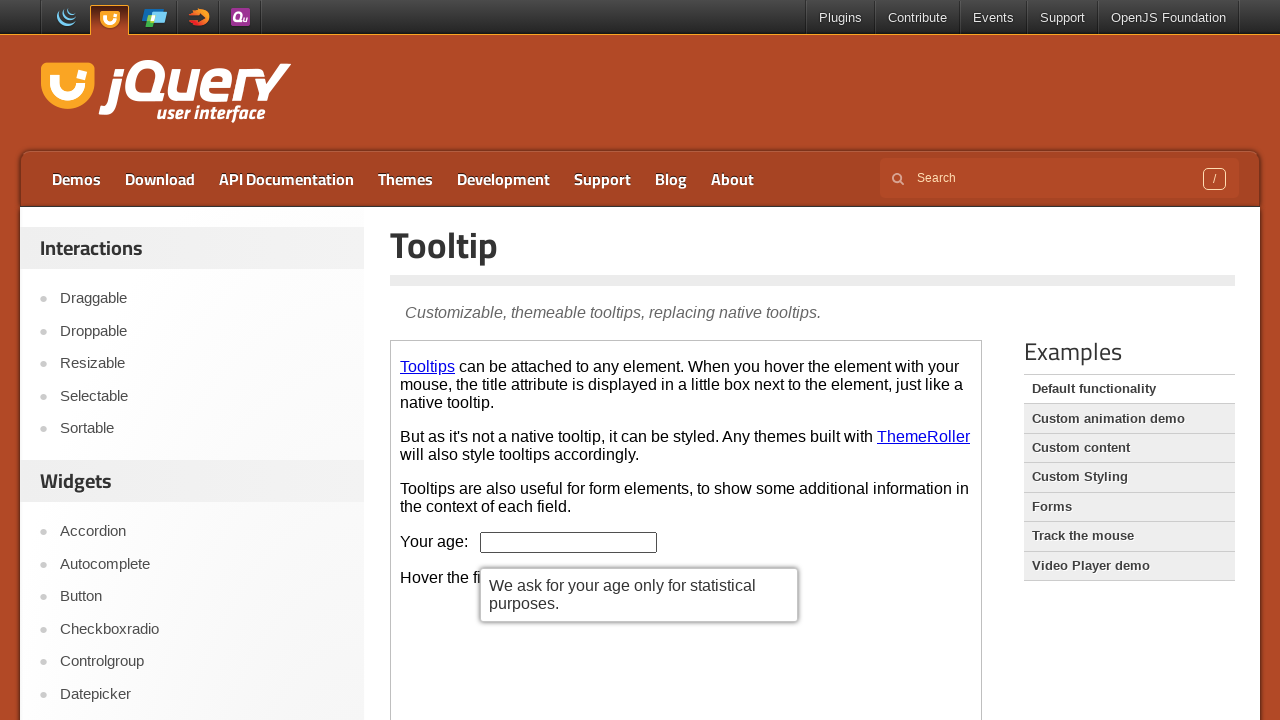

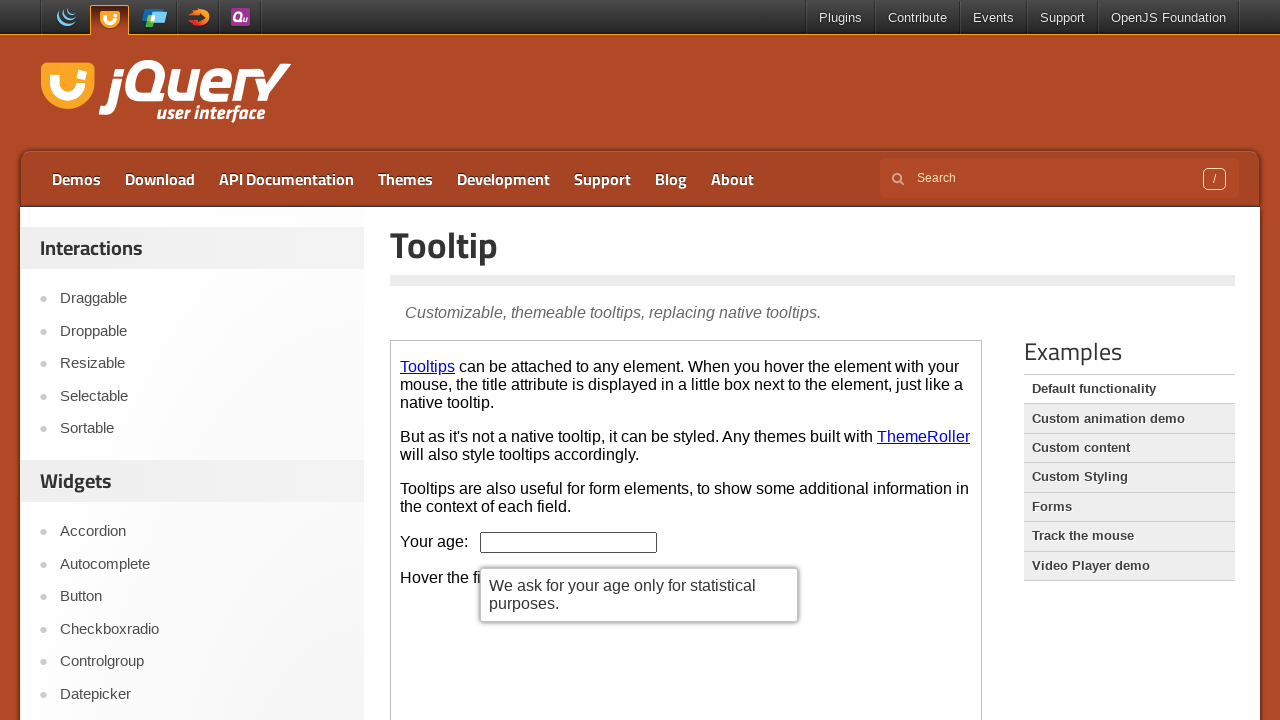